Tests AJAX functionality by clicking a button and waiting for dynamically loaded content to appear, including a delayed text element

Starting URL: https://v1.training-support.net/selenium/ajax

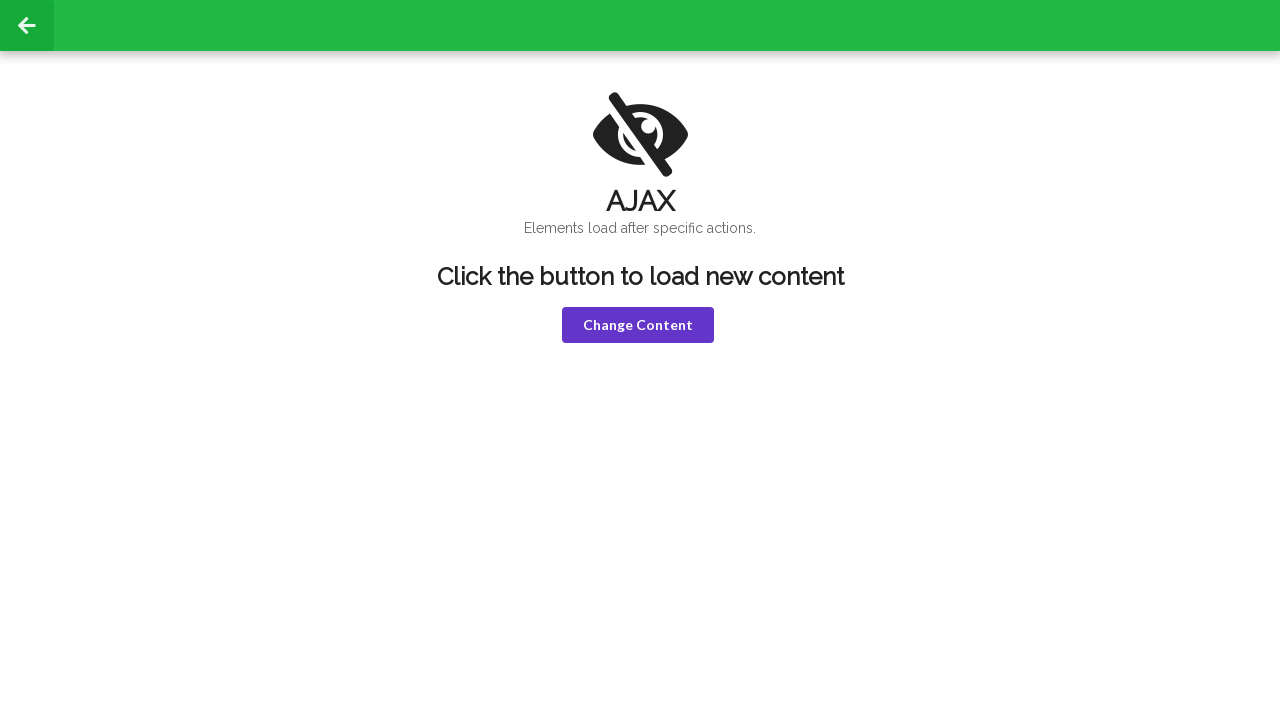

Clicked the violet button to trigger AJAX content loading at (638, 325) on button.violet
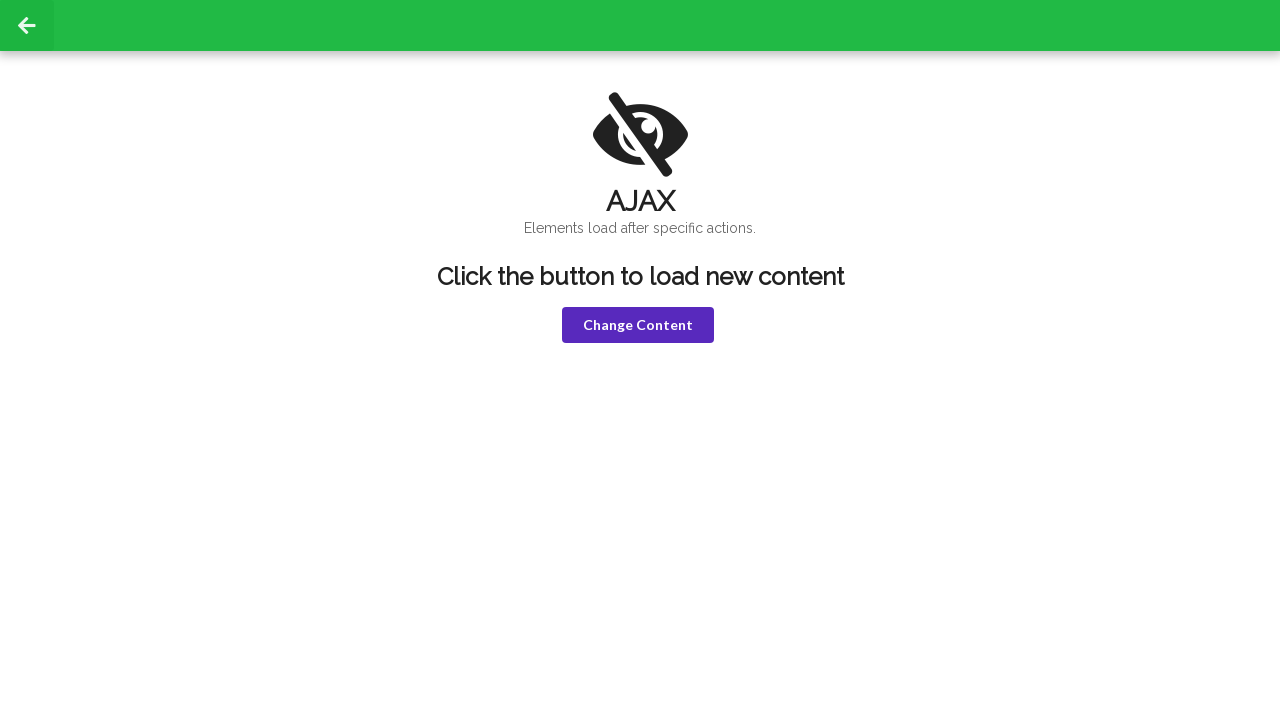

H1 element appeared
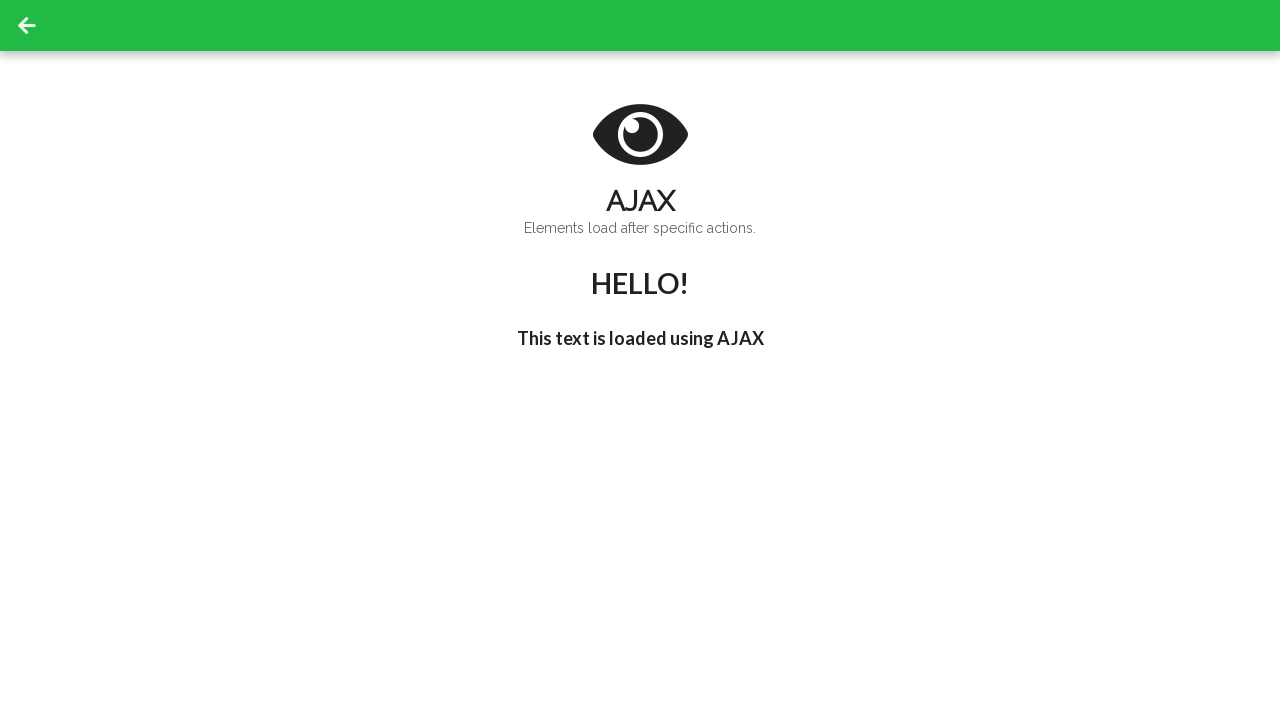

Delayed text element appeared in h3 with "I'm late!" message
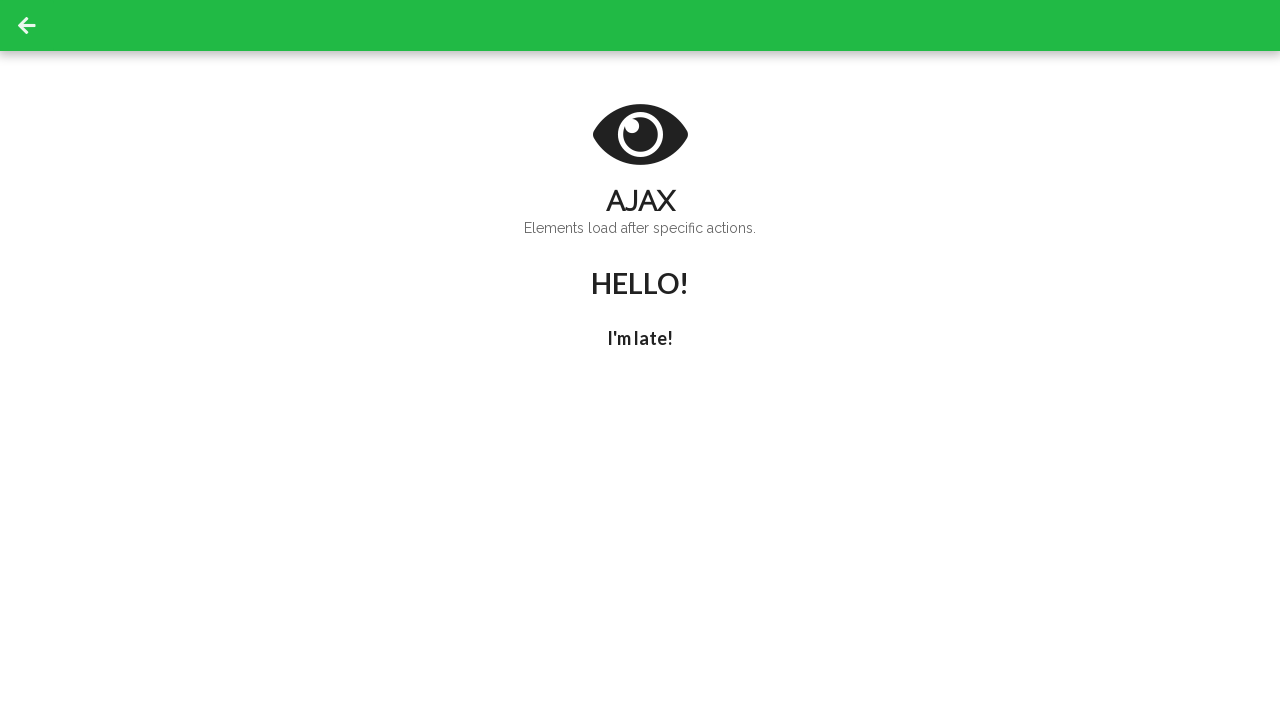

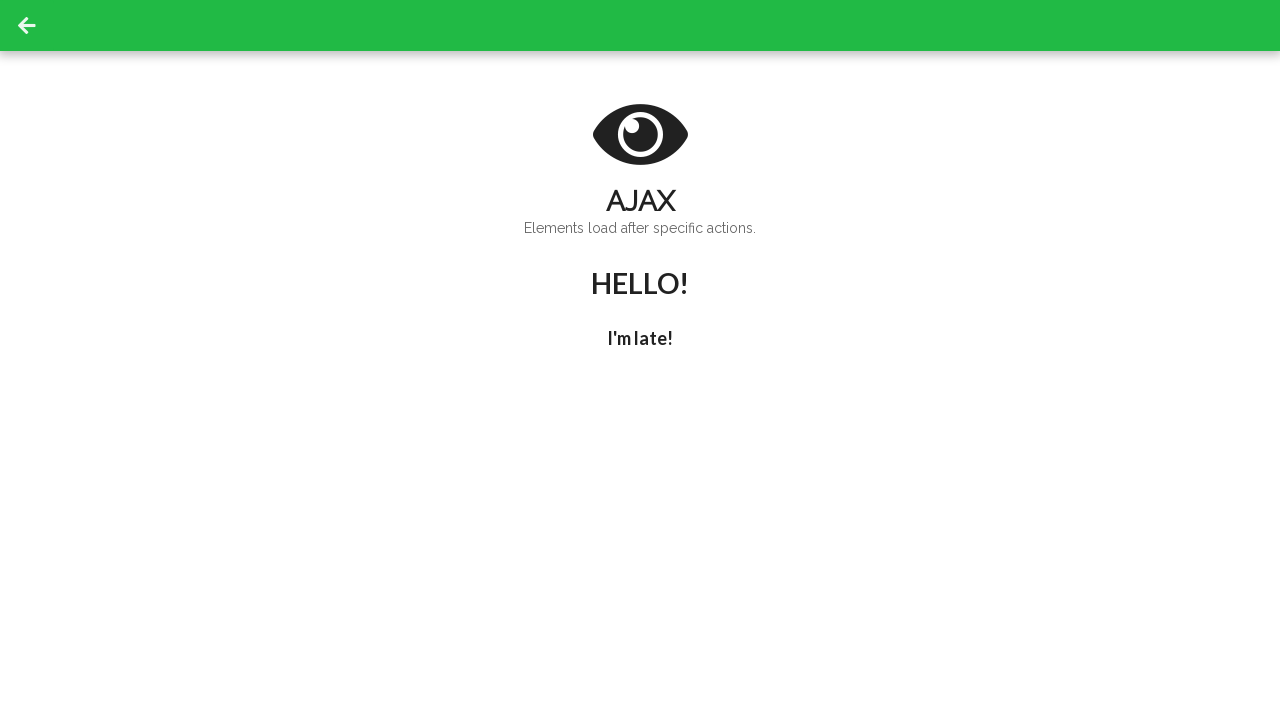